Tests handling of JavaScript confirmation and prompt dialogs by dismissing a confirmation alert and accepting a prompt alert with text input

Starting URL: https://the-internet.herokuapp.com/javascript_alerts

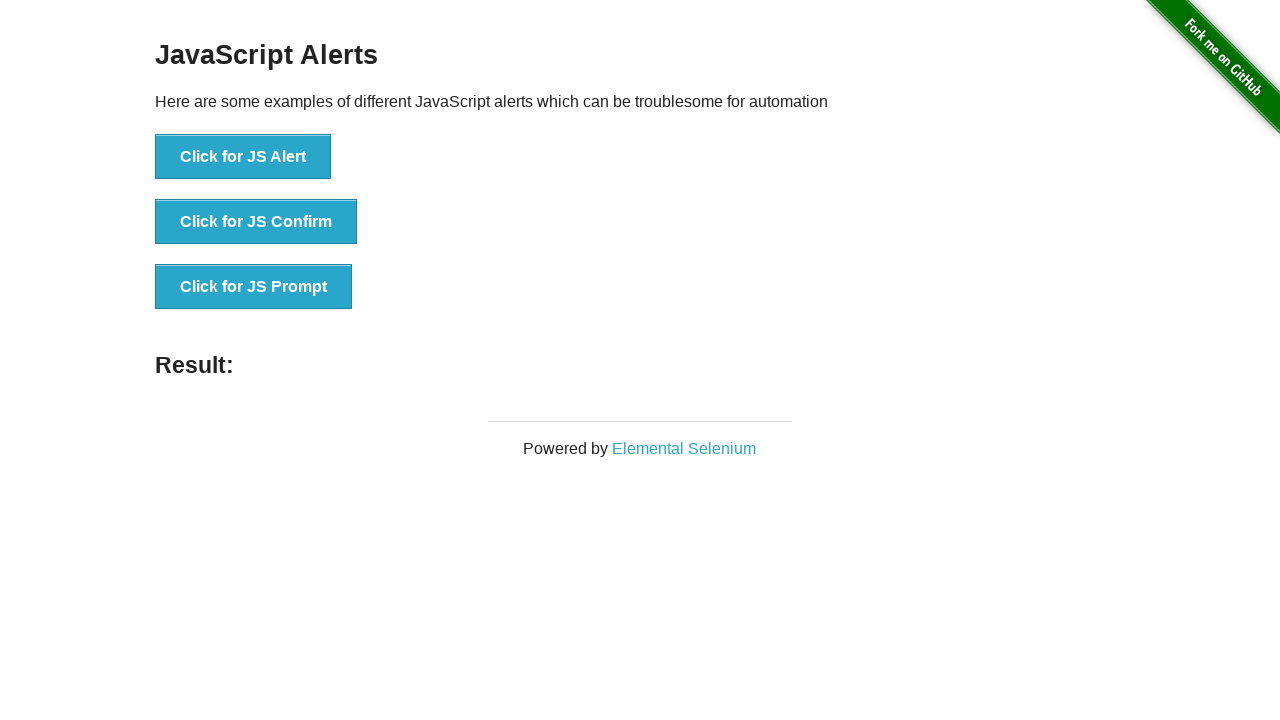

Clicked 'Click for JS Confirm' button to trigger confirmation dialog at (256, 222) on xpath=//button[text()='Click for JS Confirm']
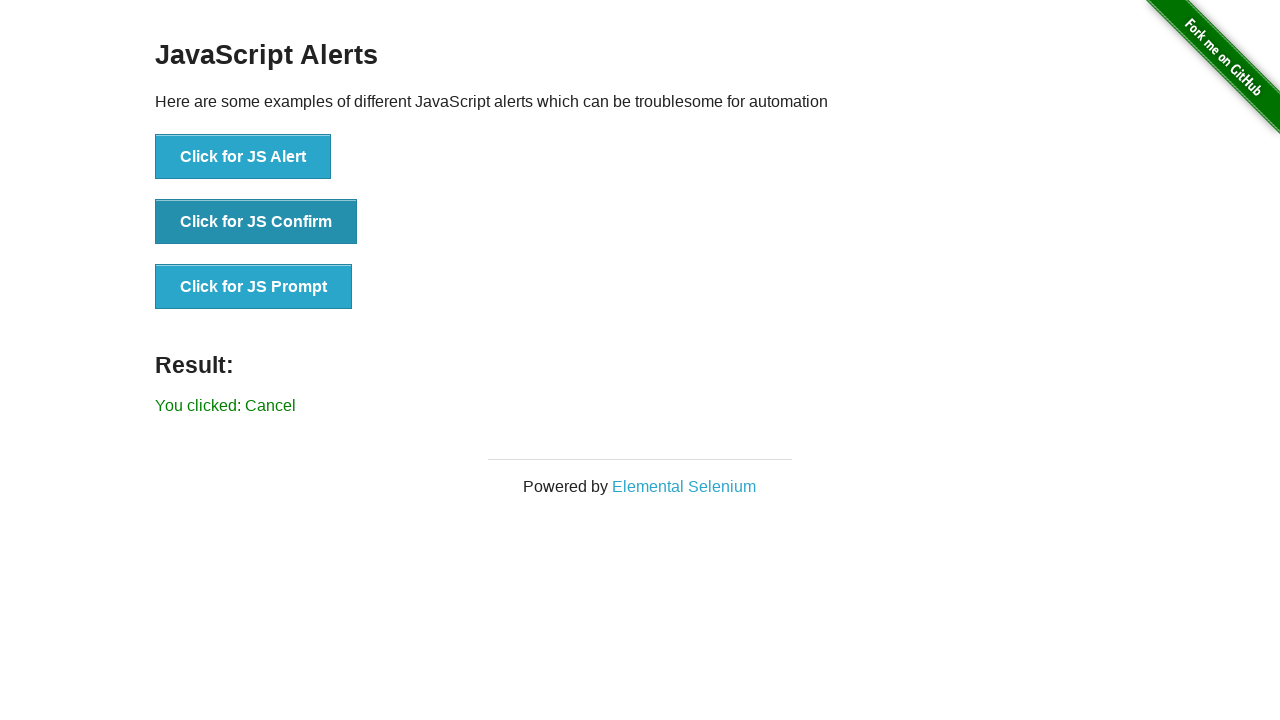

Set up dialog handler to dismiss confirmation alerts
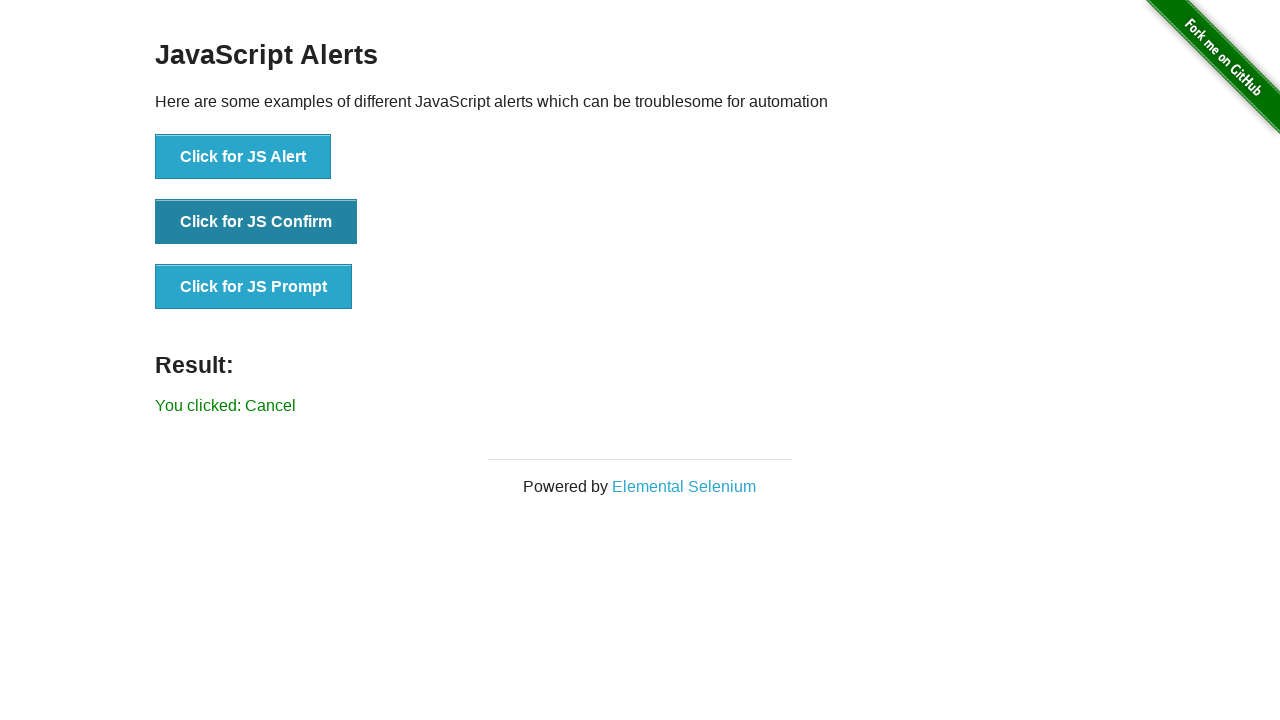

Clicked 'Click for JS Confirm' button again to trigger and dismiss confirmation dialog at (256, 222) on xpath=//button[text()='Click for JS Confirm']
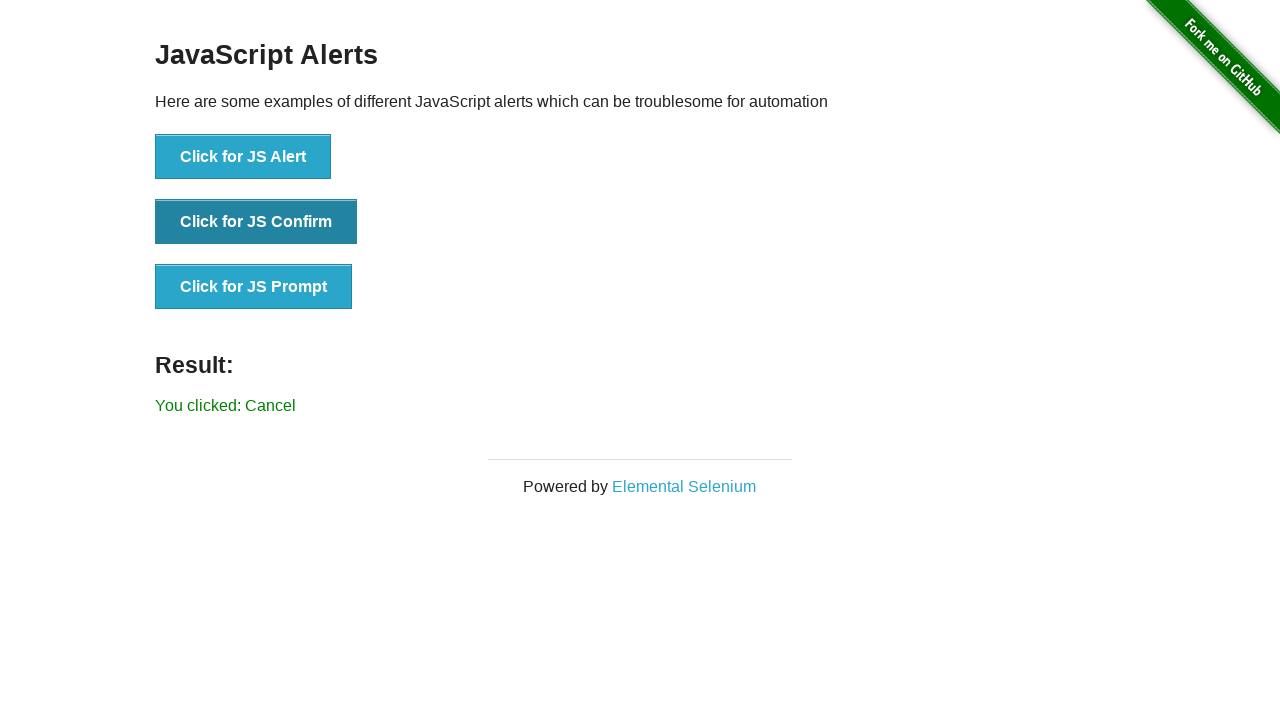

Located result element for verification
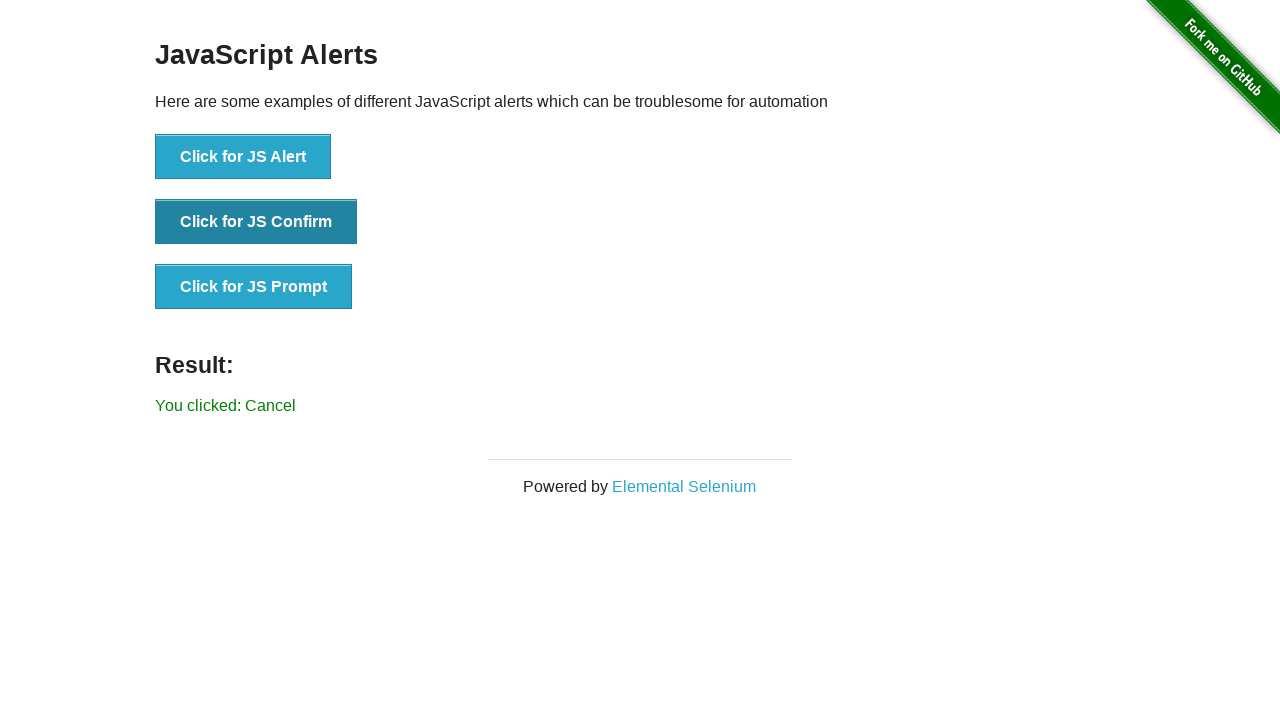

Waited 1000ms for result to update after dismissing confirmation
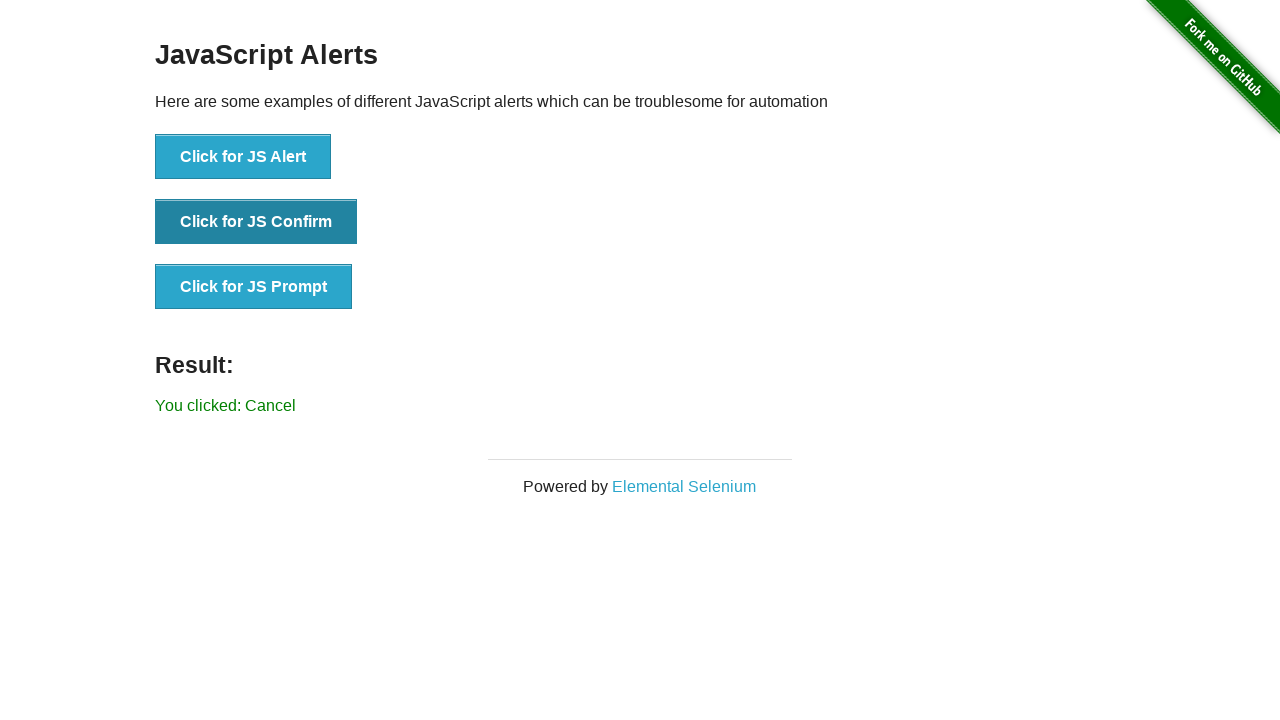

Set up dialog handler to accept prompt dialogs with 'selenium' text
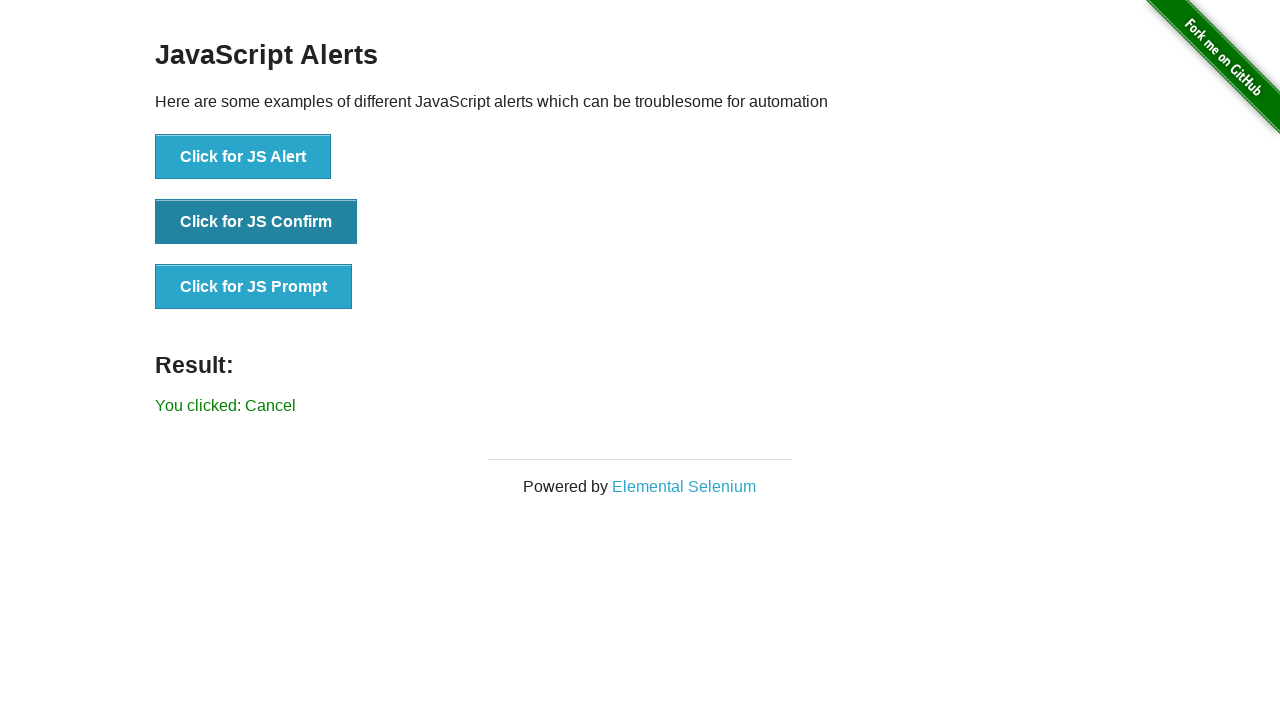

Clicked 'Click for JS Prompt' button to trigger and handle prompt dialog at (254, 287) on xpath=//button[text()='Click for JS Prompt']
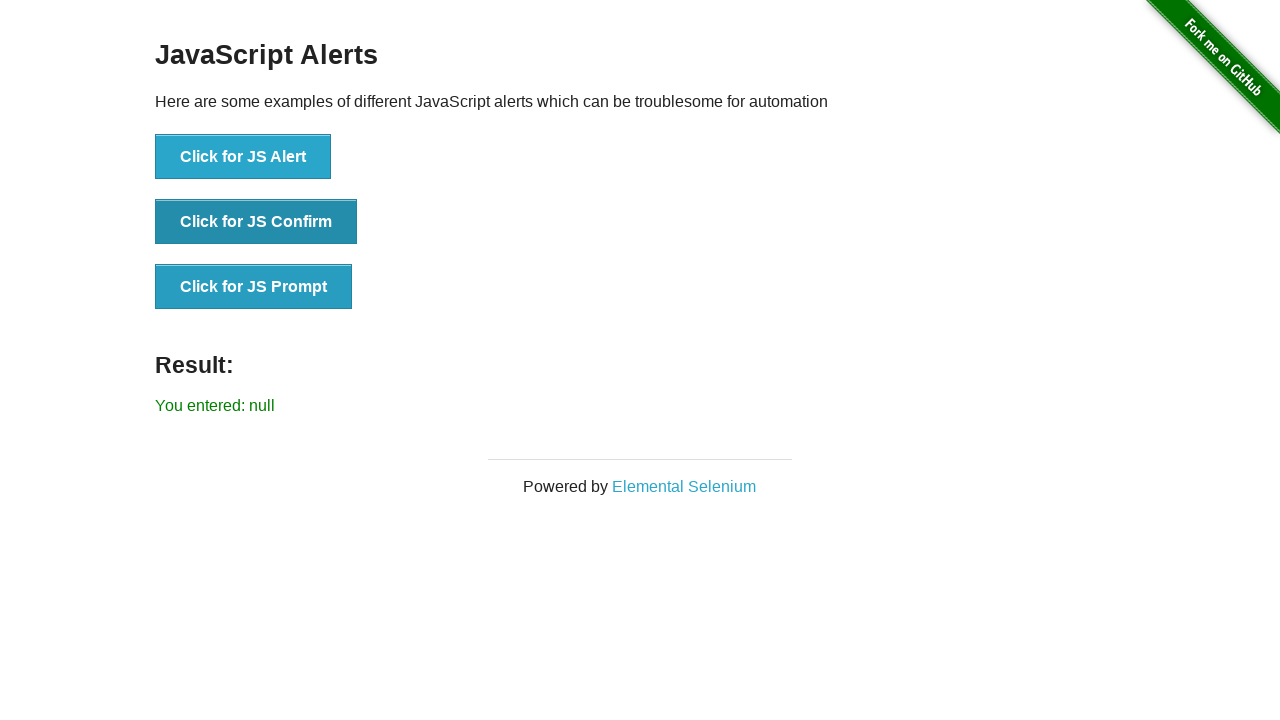

Waited 1000ms for result to update after accepting prompt with text input
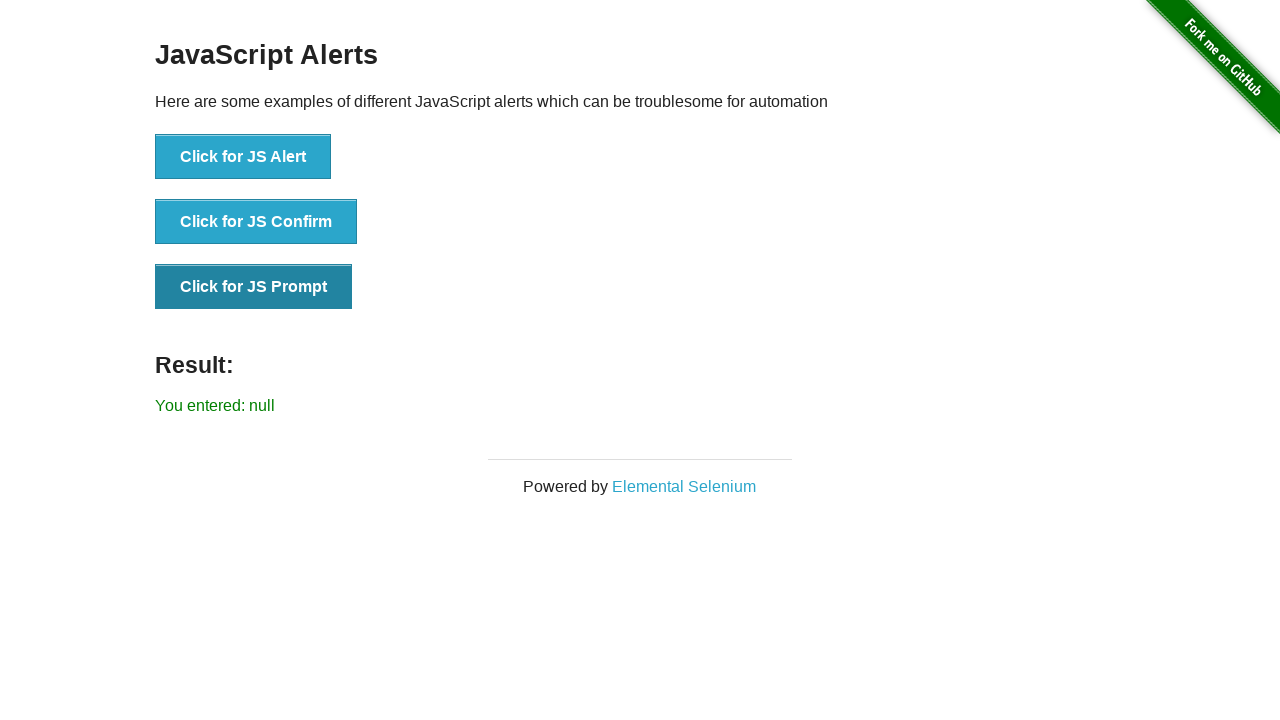

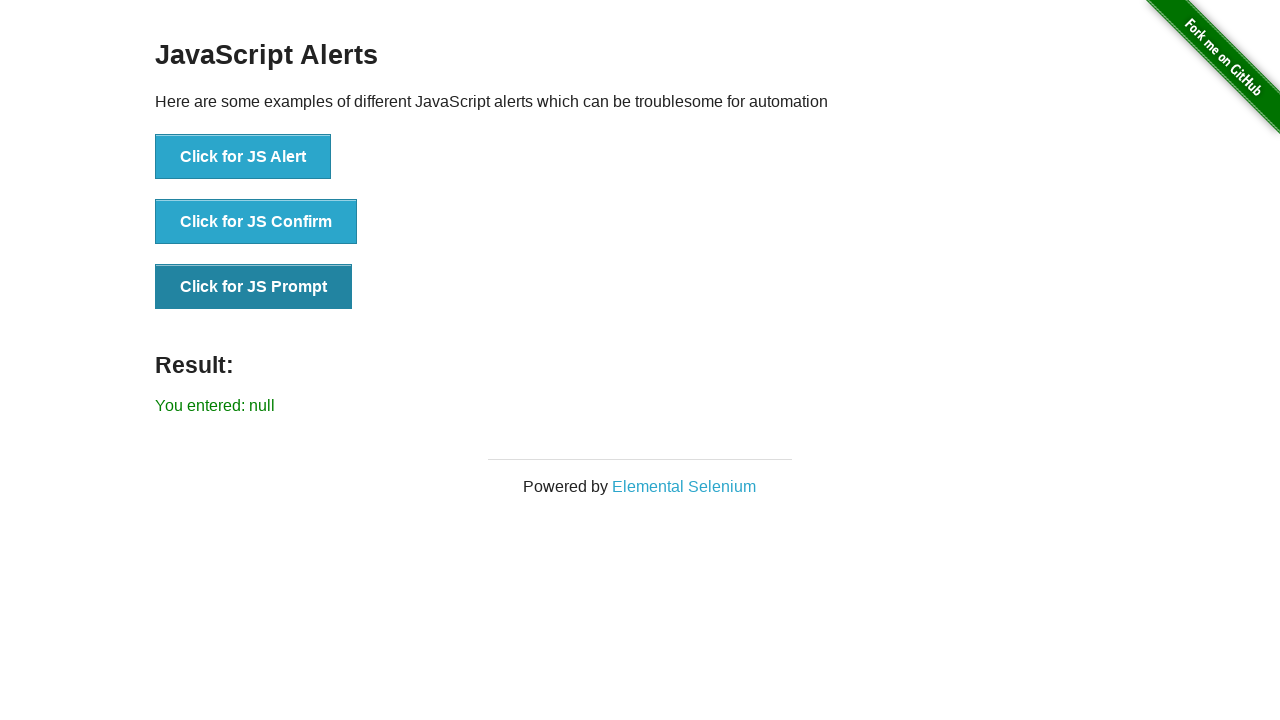